Tests dynamic loading functionality by clicking a start button and waiting for dynamically loaded content to appear

Starting URL: https://the-internet.herokuapp.com/dynamic_loading/2

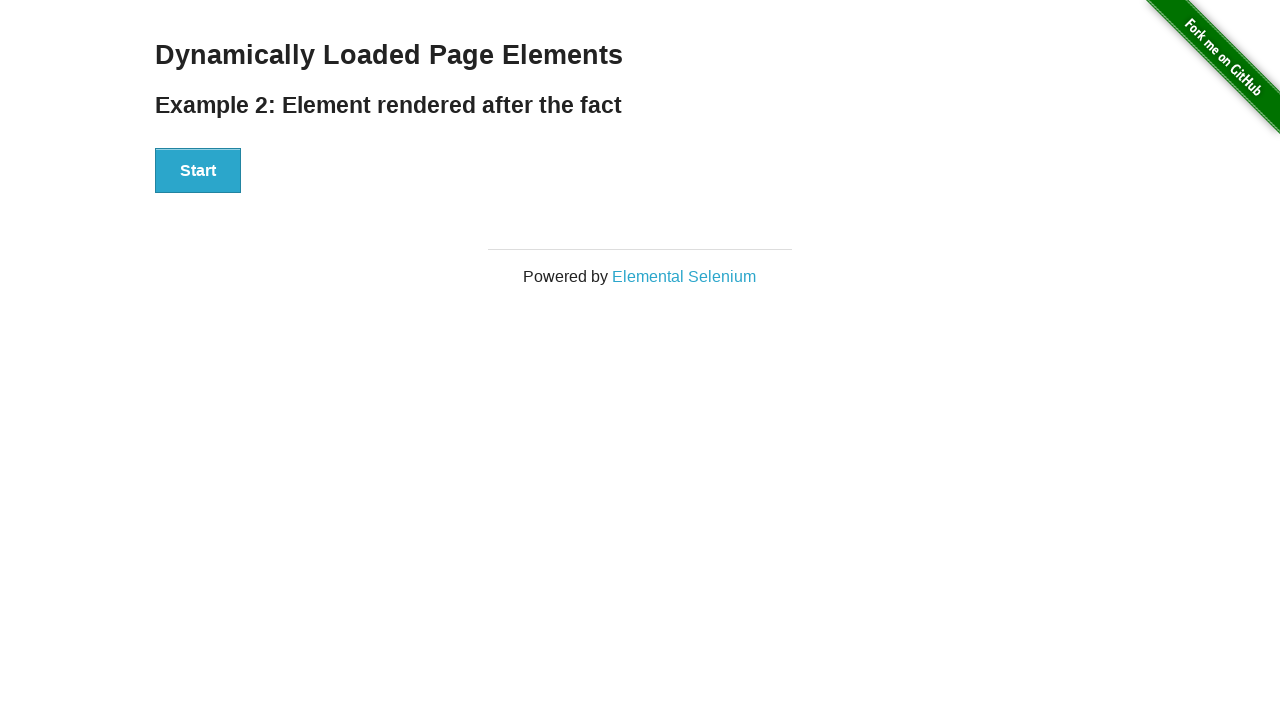

Clicked start button to trigger dynamic loading at (198, 171) on #start button
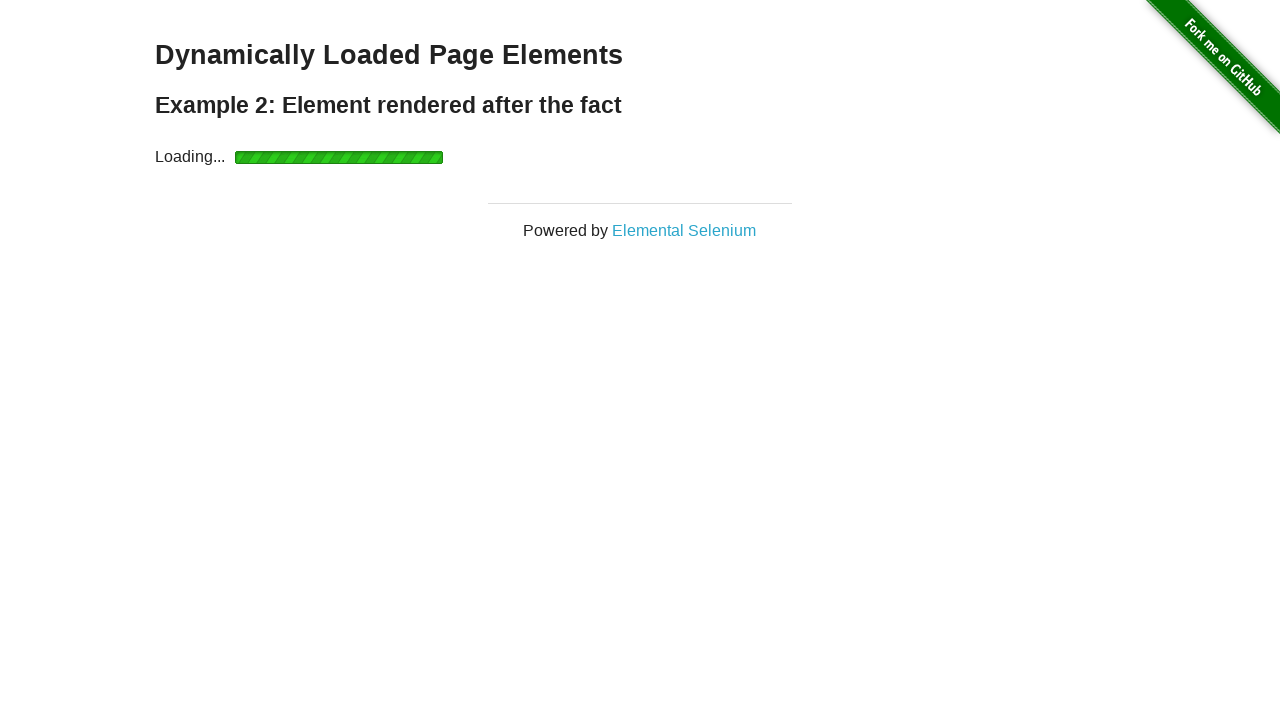

Dynamically loaded text appeared and became visible
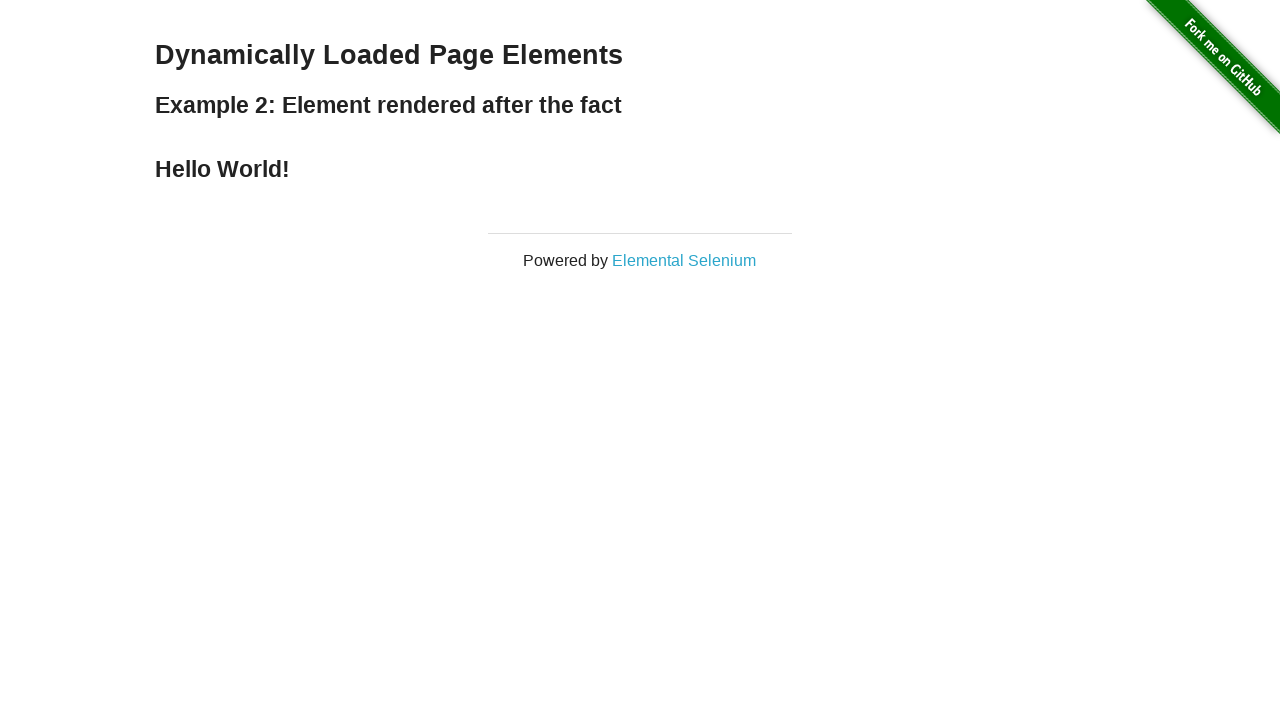

Located the finish text element
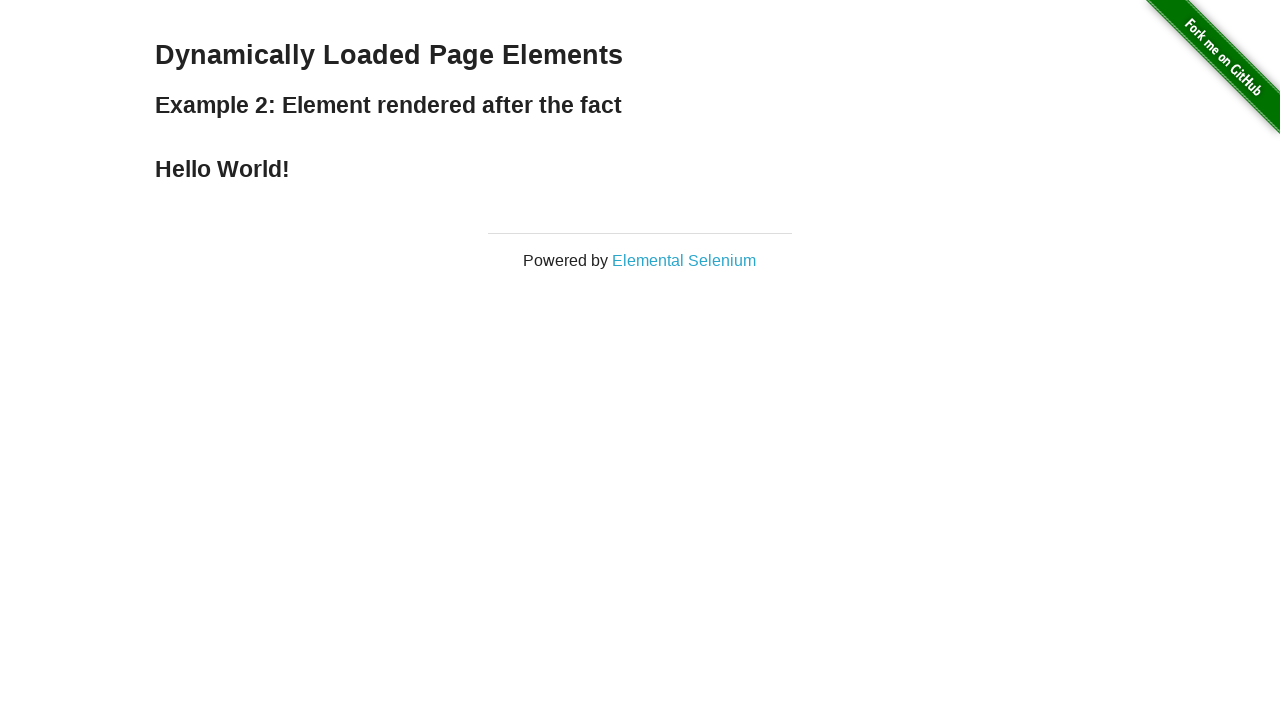

Verified that the finish text is visible
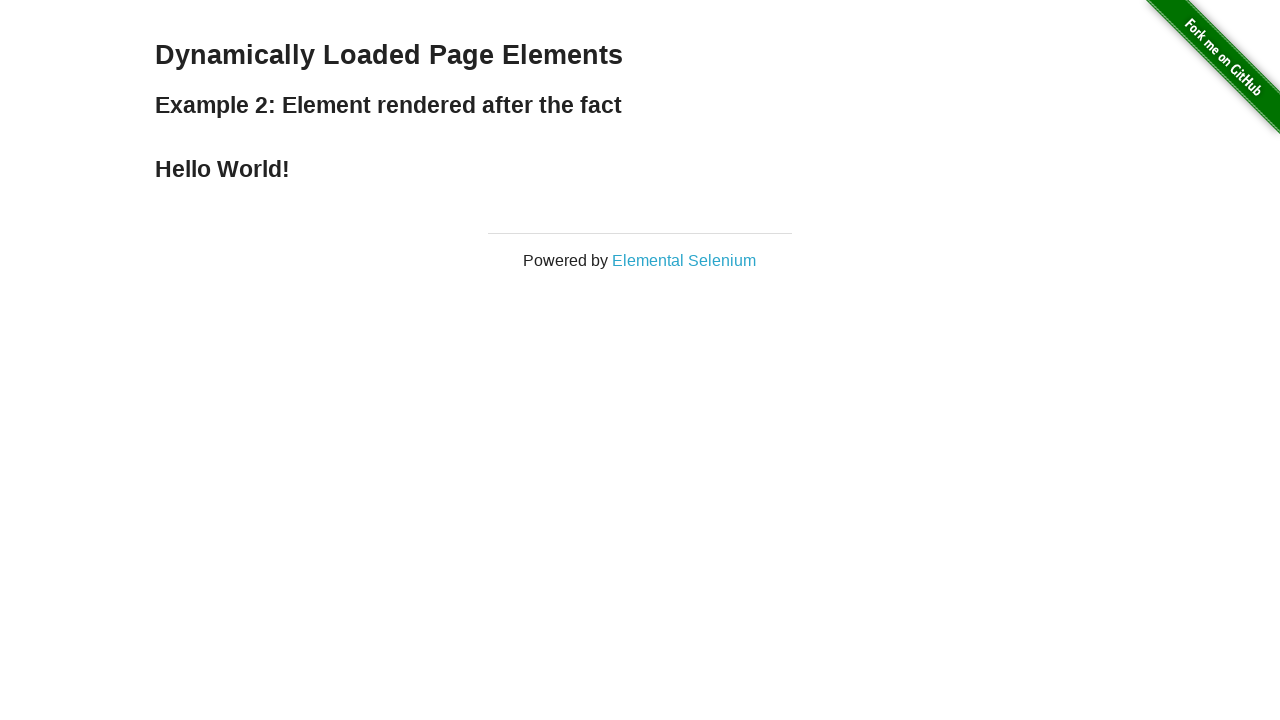

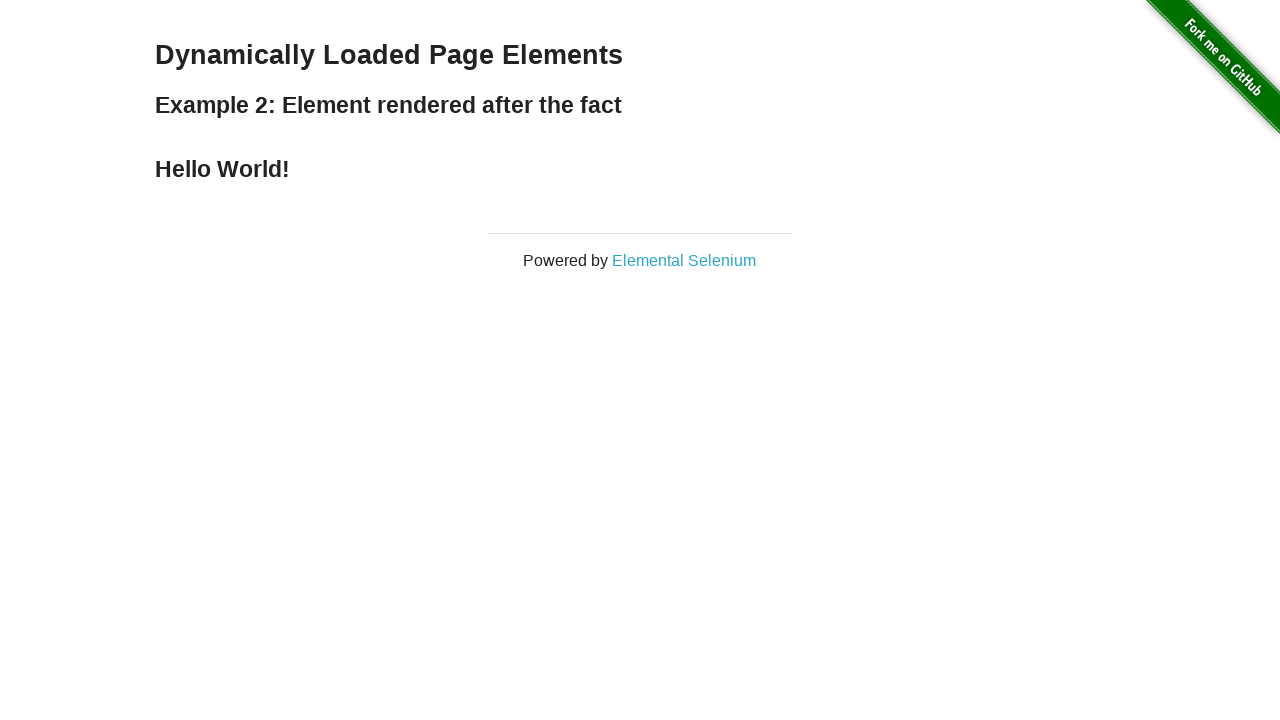